Adds a todo item, marks it complete, then unchecks it to verify it can be unticked

Starting URL: https://todomvc.com/examples/react/dist/

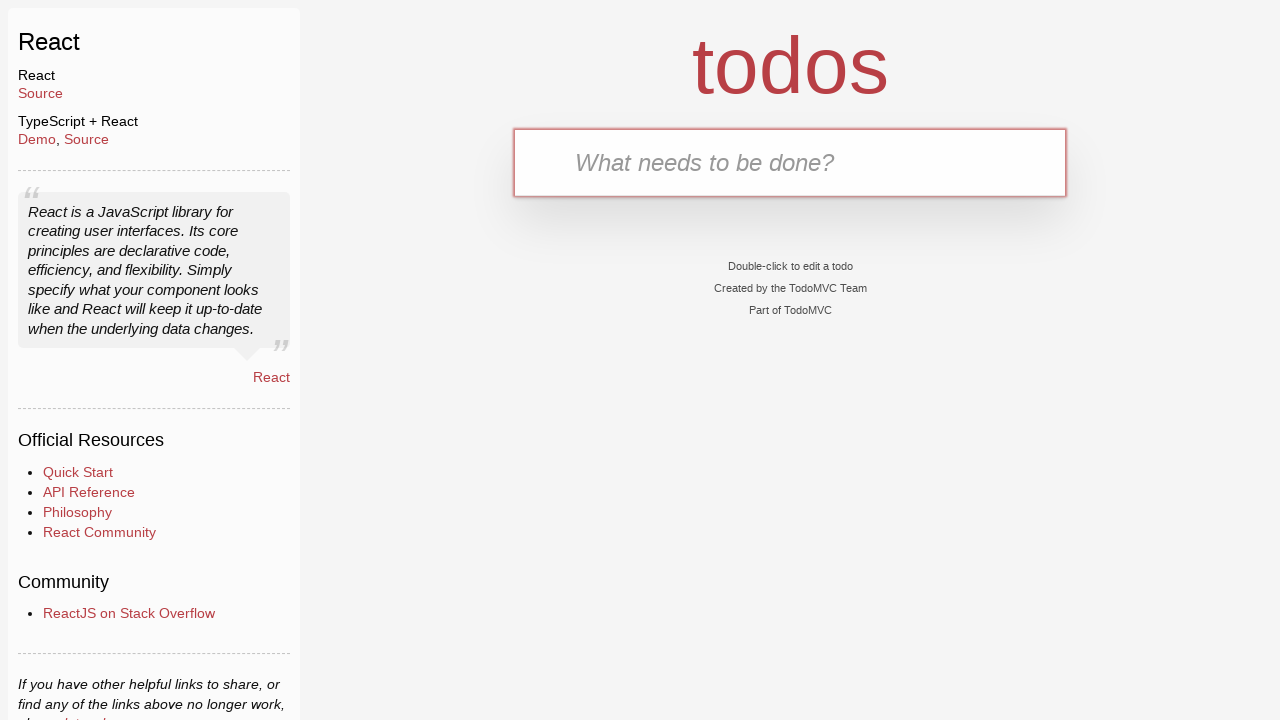

Filled new todo input with 'Item 1' on input.new-todo
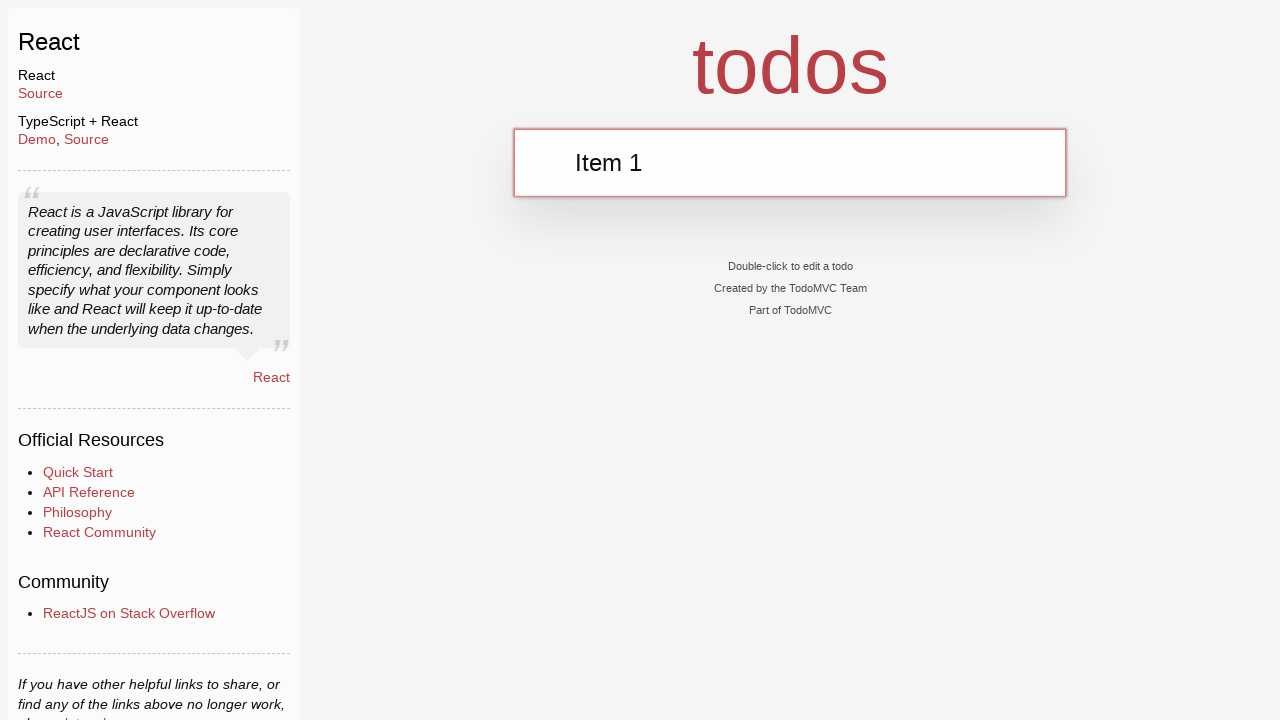

Pressed Enter to add the todo item on input.new-todo
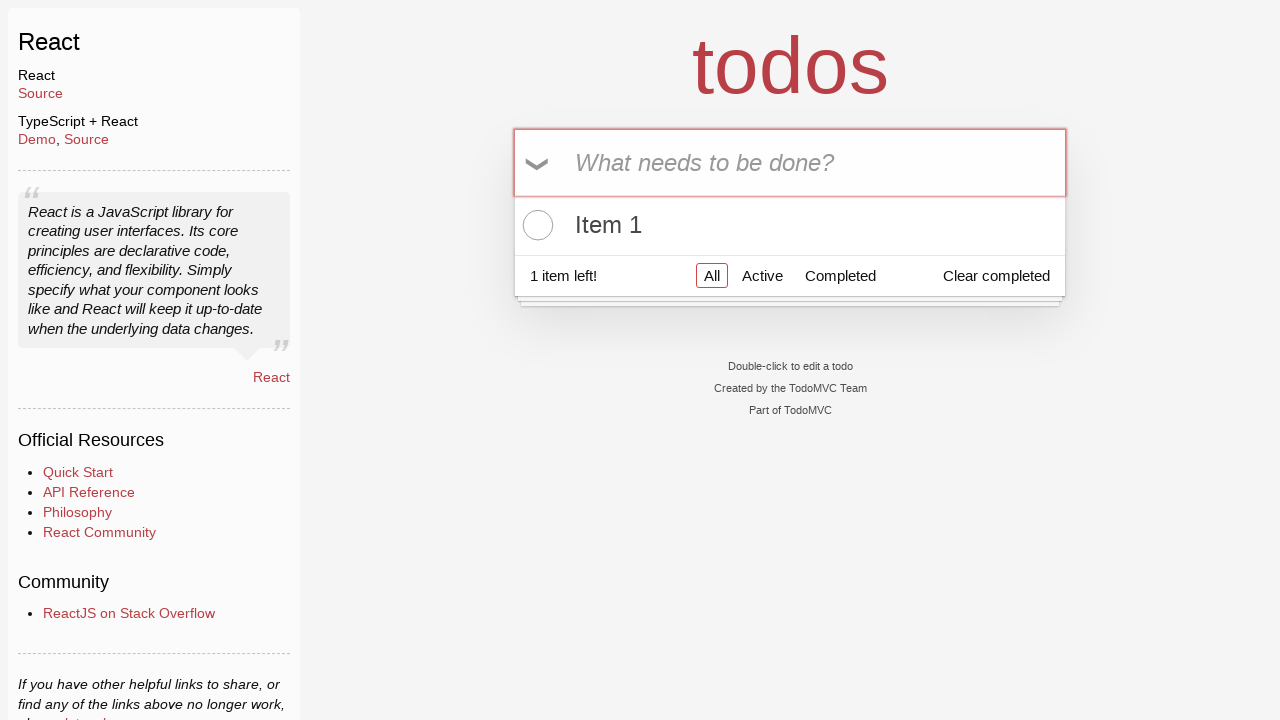

Located the todo list item
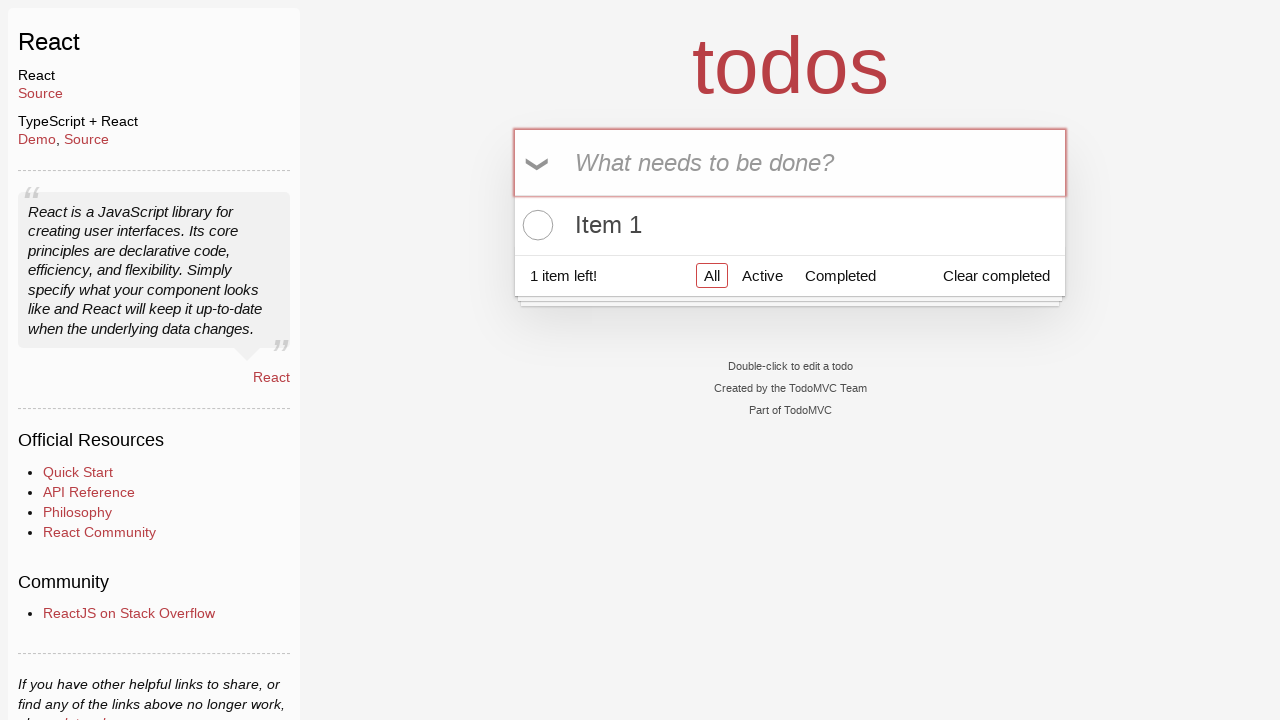

Waited for todo item to be visible
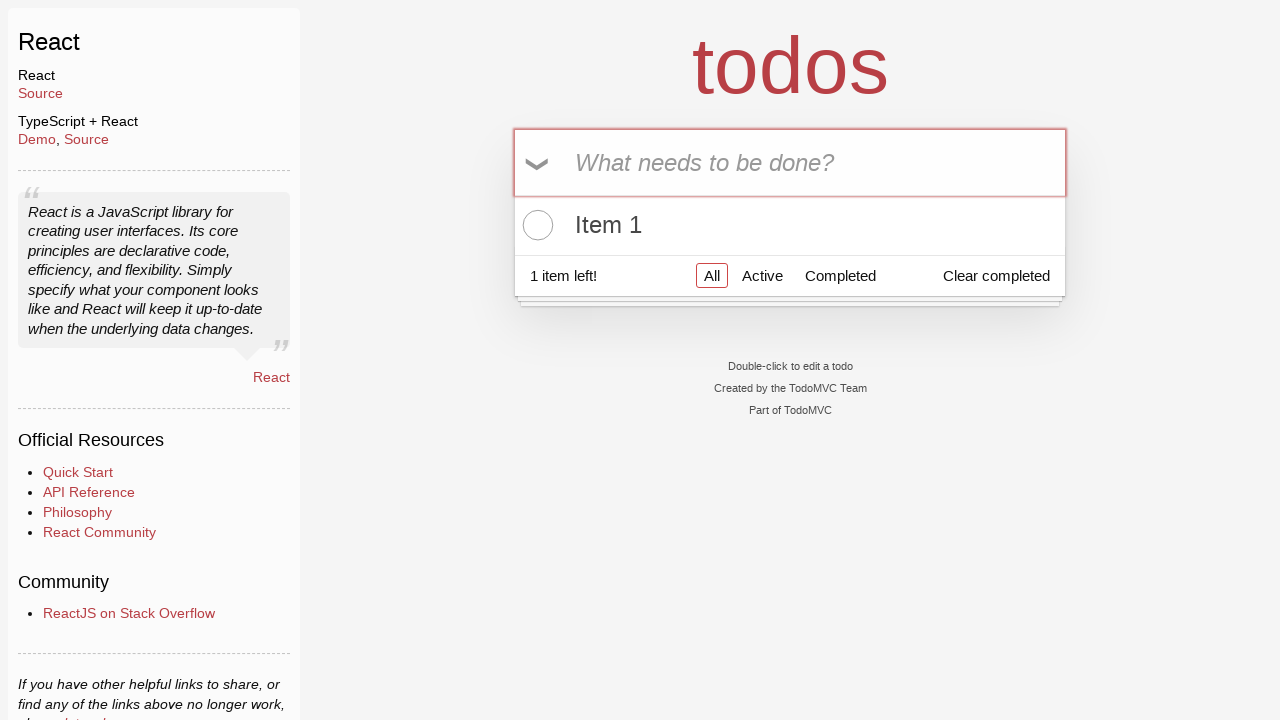

Located the toggle checkbox
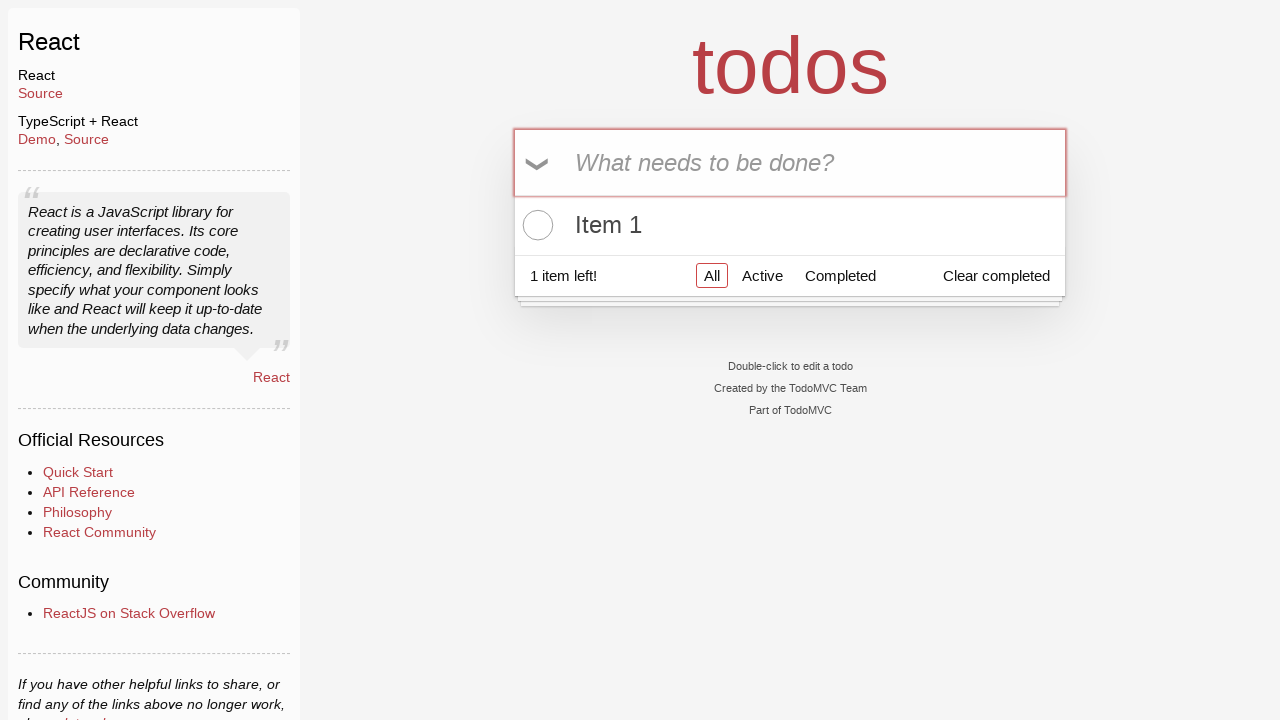

Clicked checkbox to mark item as complete at (535, 225) on ul.todo-list li >> input.toggle
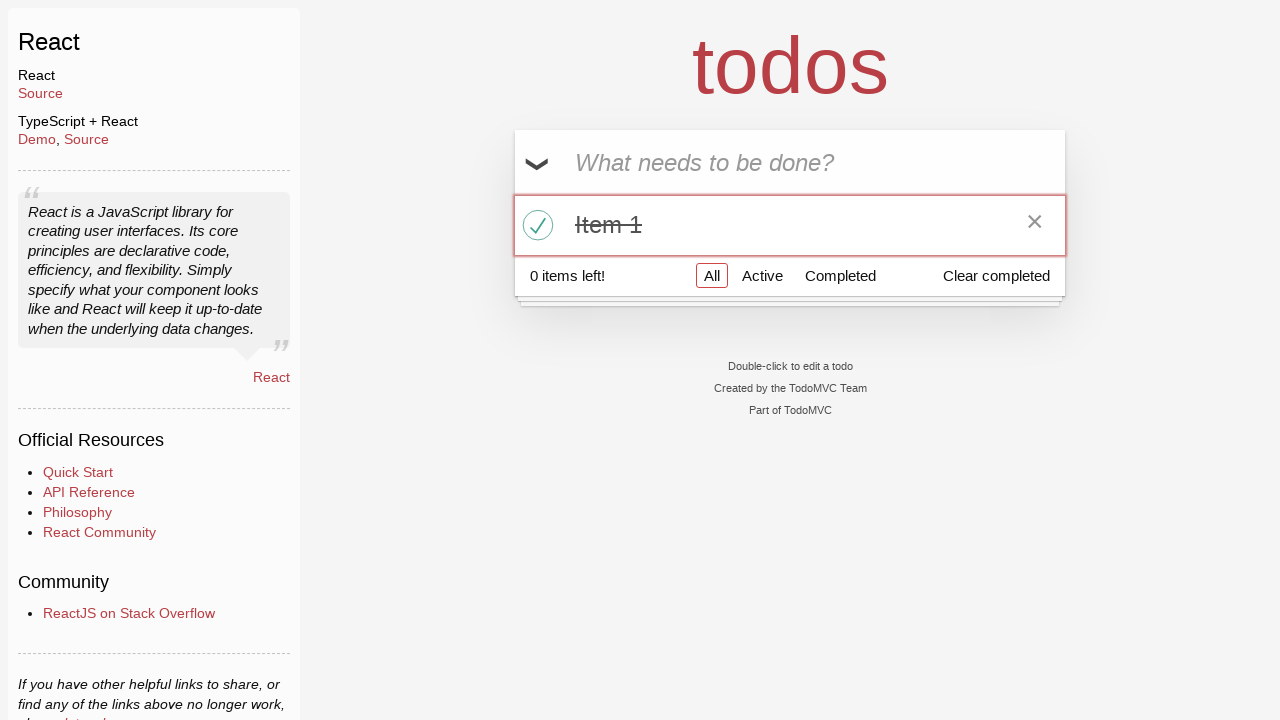

Waited 500ms for UI update
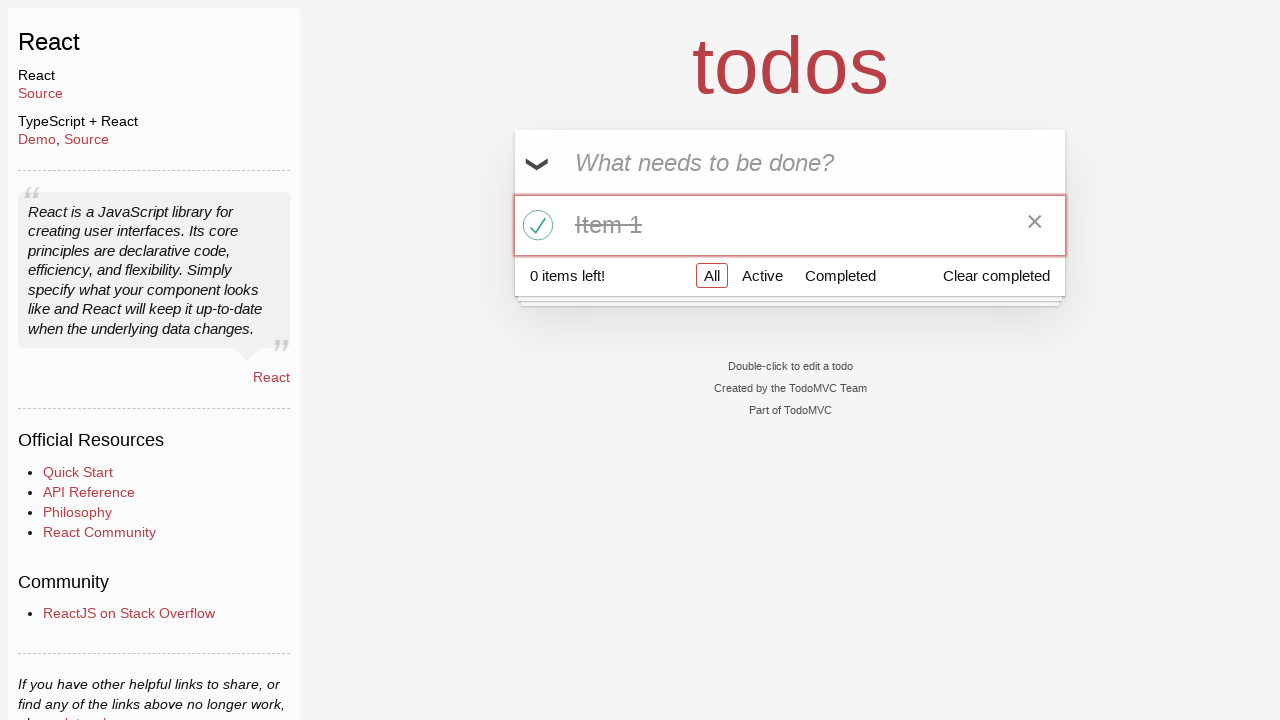

Clicked checkbox to uncheck/mark item as incomplete at (535, 225) on ul.todo-list li >> input.toggle
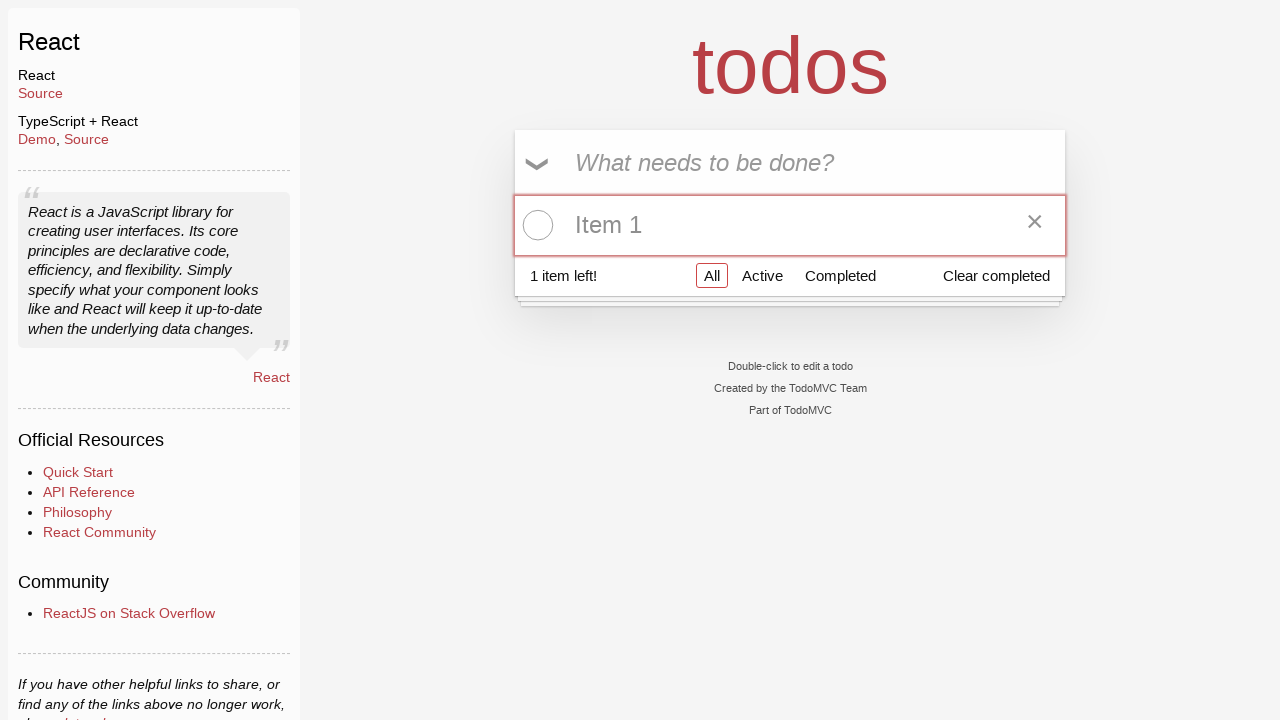

Retrieved class attribute from todo item
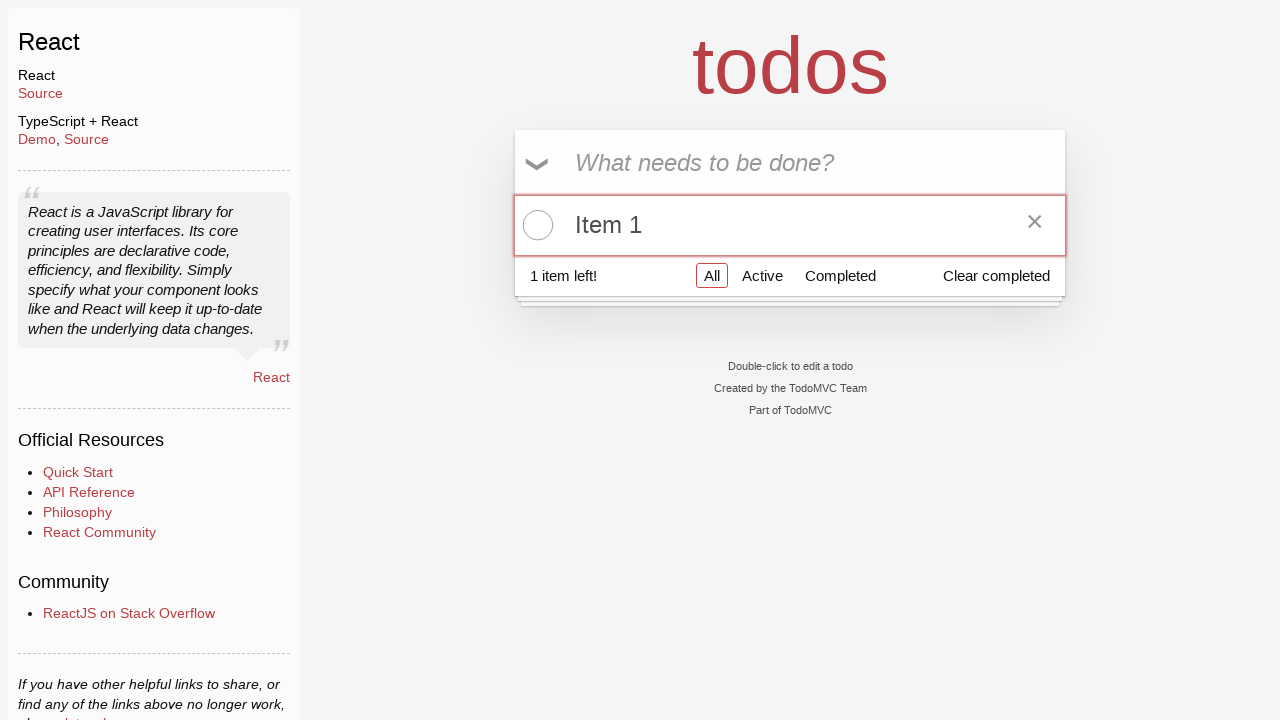

Verified that 'completed' class is not present in item
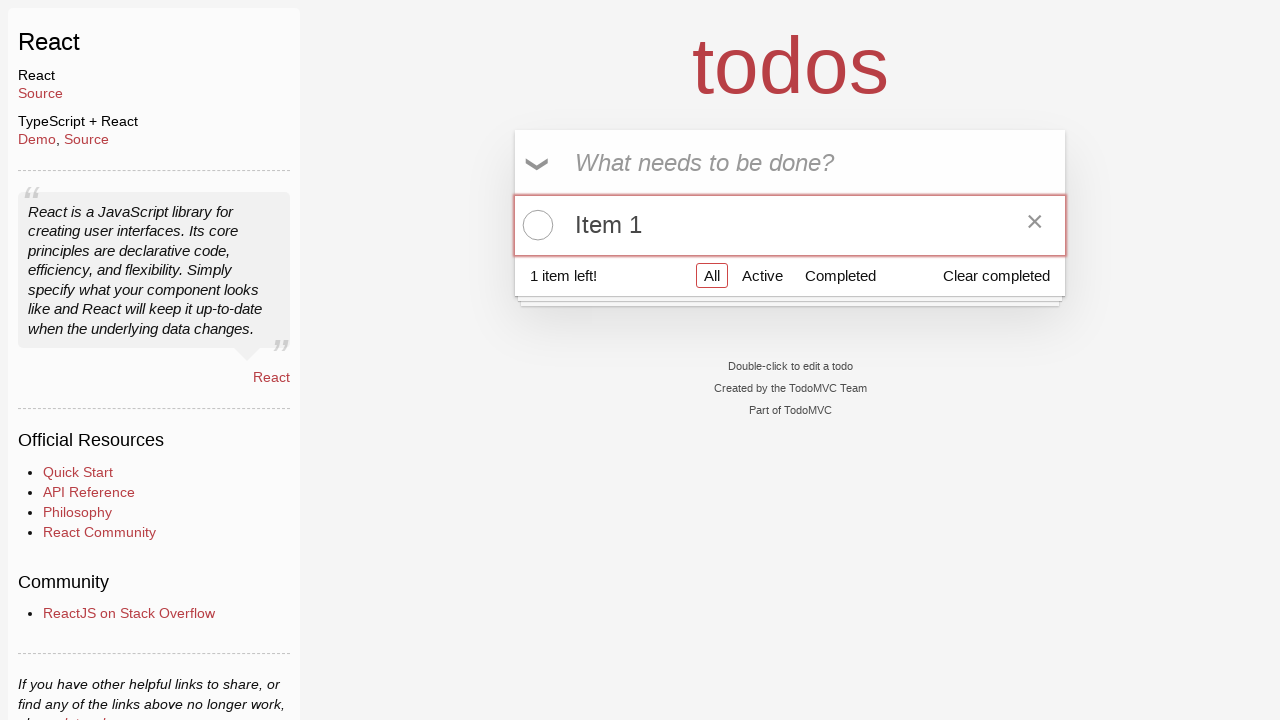

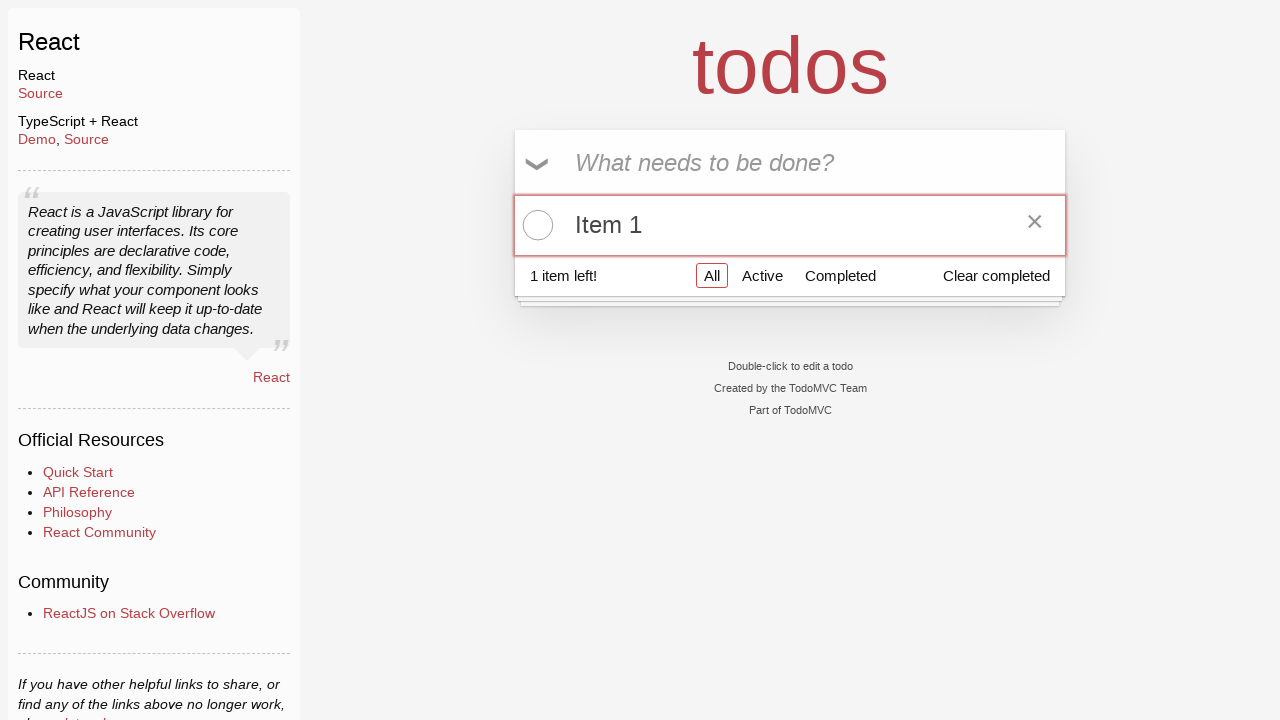